Accesses the Base2 homepage via Chrome and verifies the page title contains the expected text

Starting URL: https://www.base2.com.br/

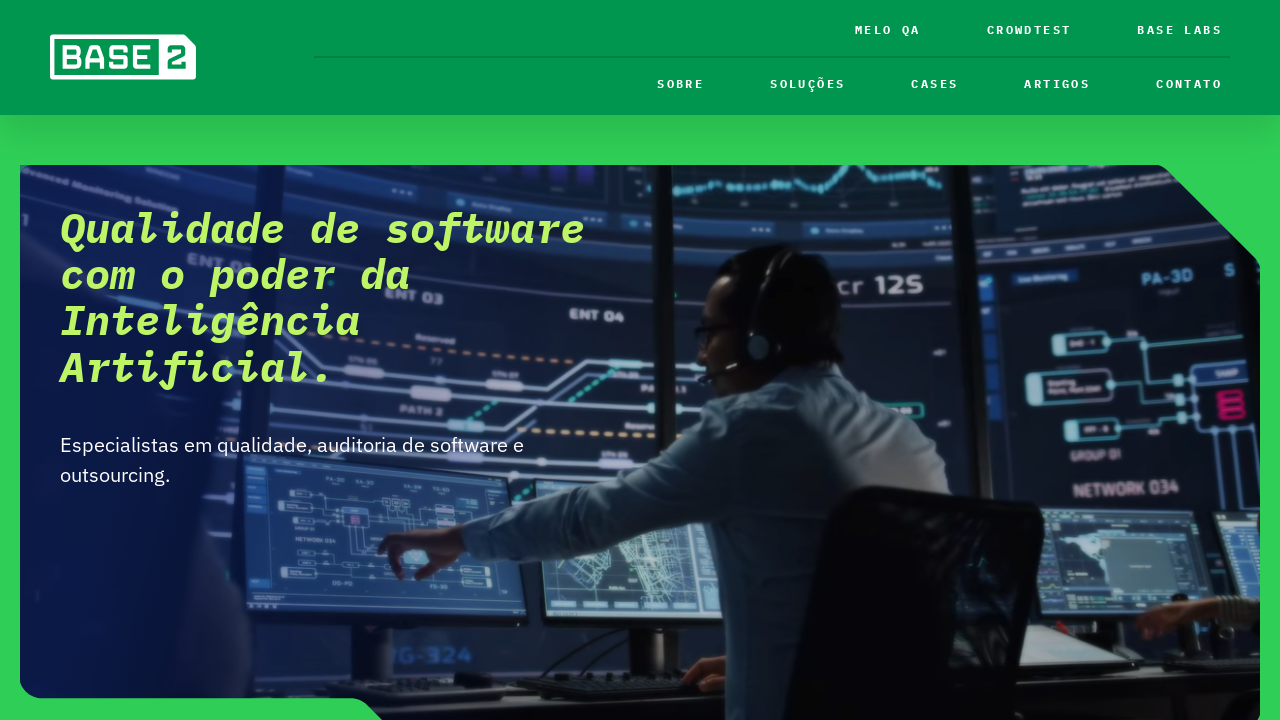

Waited for page to reach domcontentloaded state
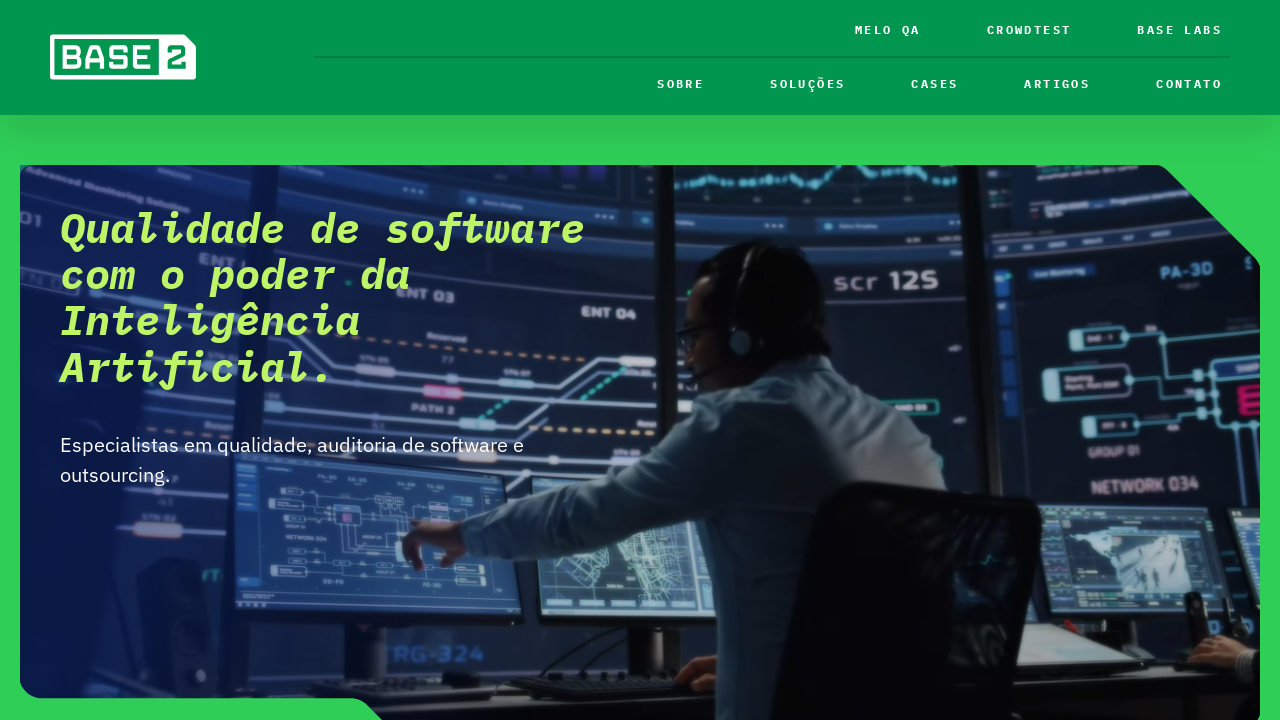

Verified page title contains 'Base2'
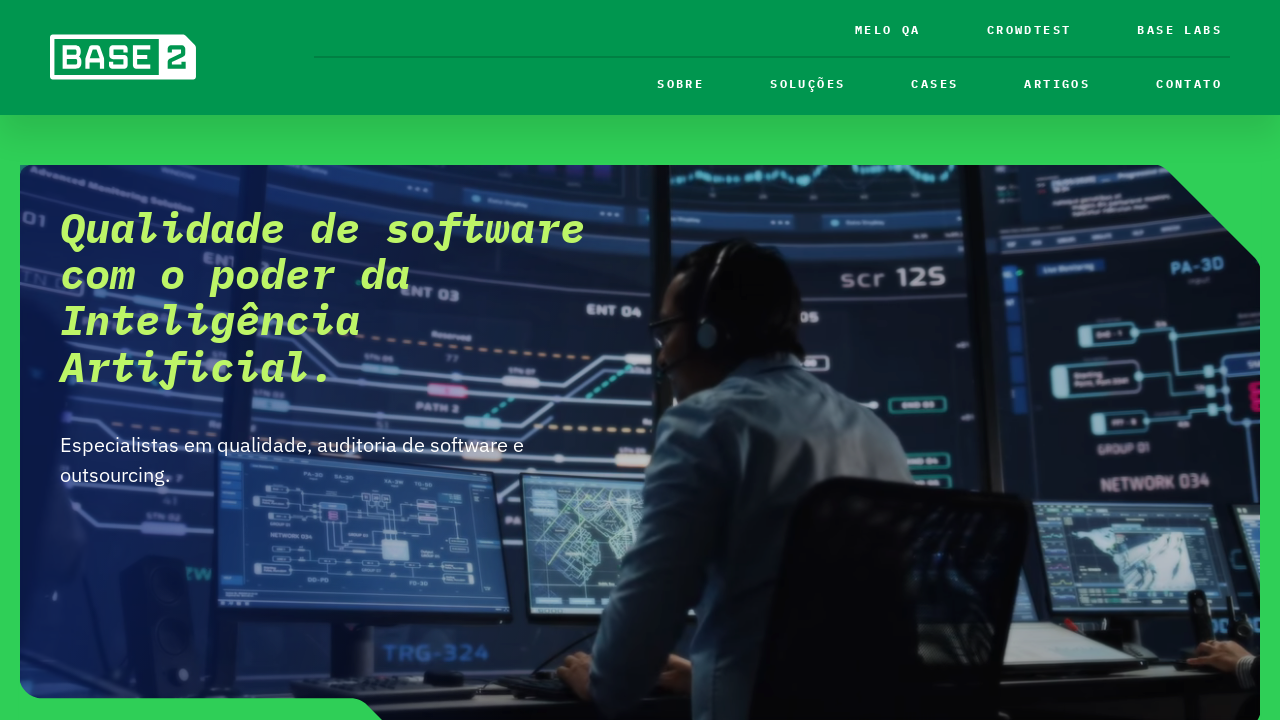

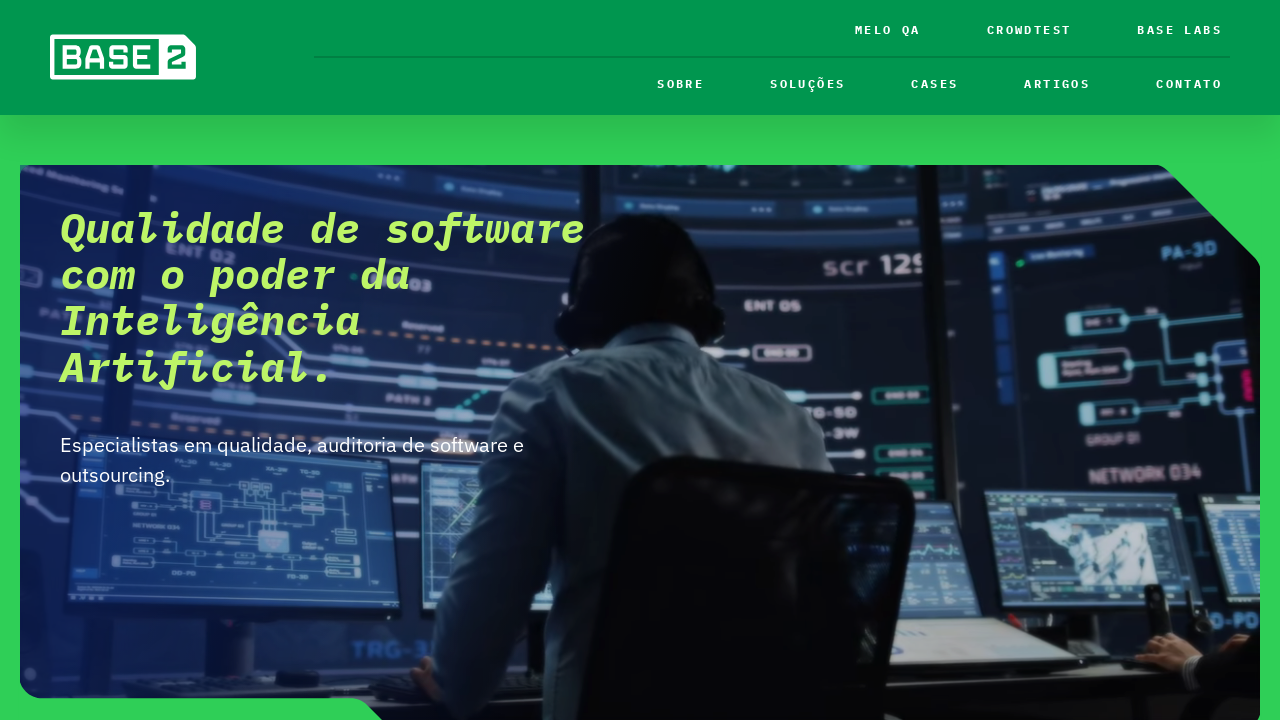